Tests dynamic element creation and deletion by clicking Add Element button to create a Delete button, verifying it appears, then clicking Delete to remove it

Starting URL: https://the-internet.herokuapp.com/add_remove_elements/

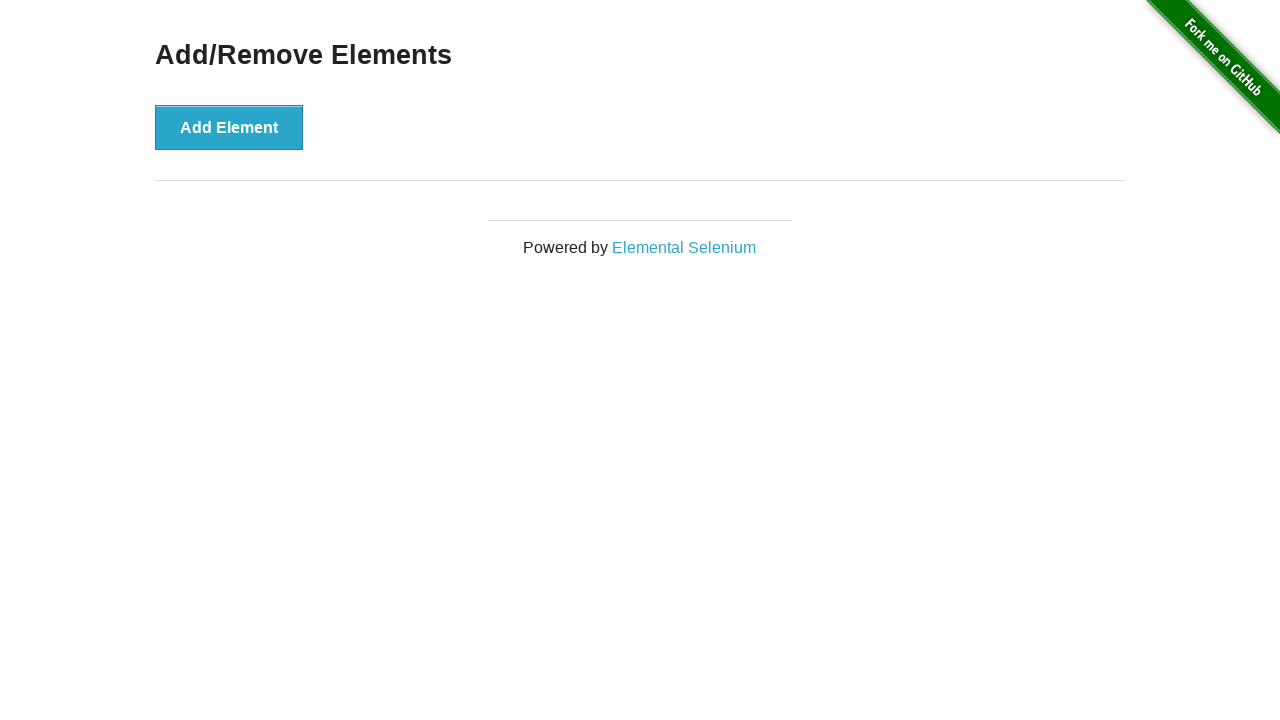

Clicked Add Element button to create a Delete button at (229, 127) on button[onclick='addElement()']
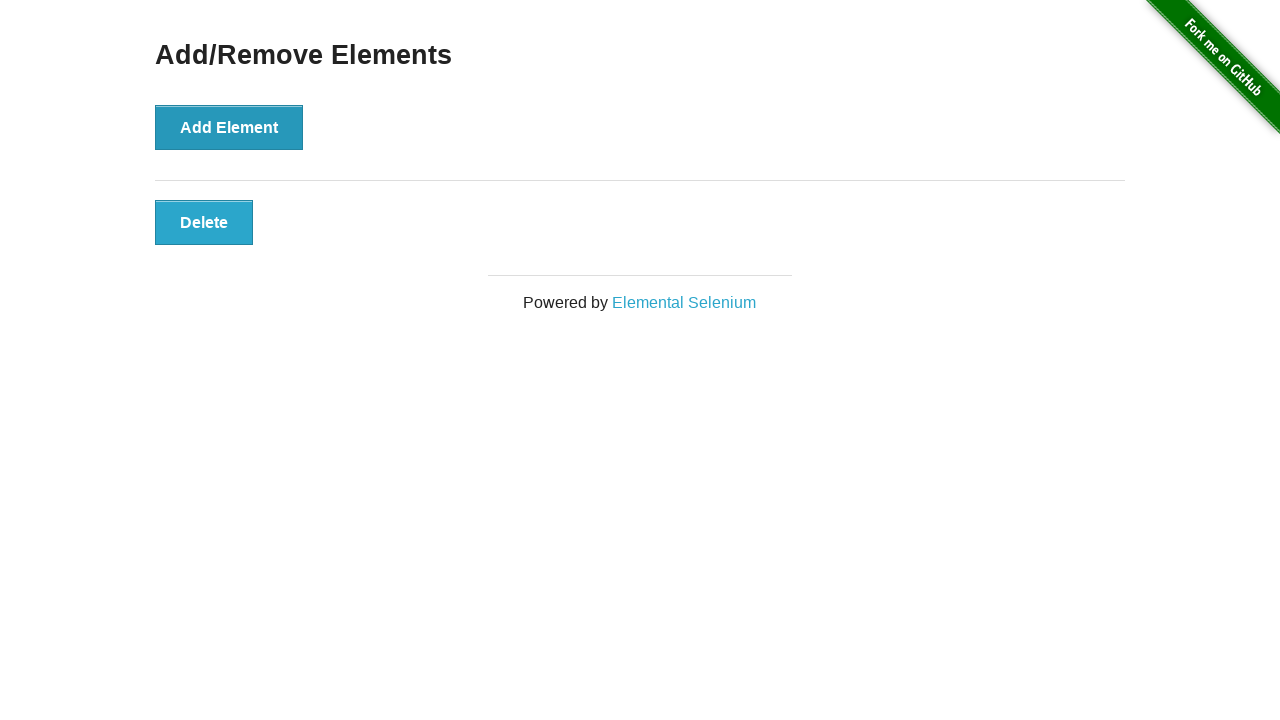

Verified Delete button is visible after Add Element action
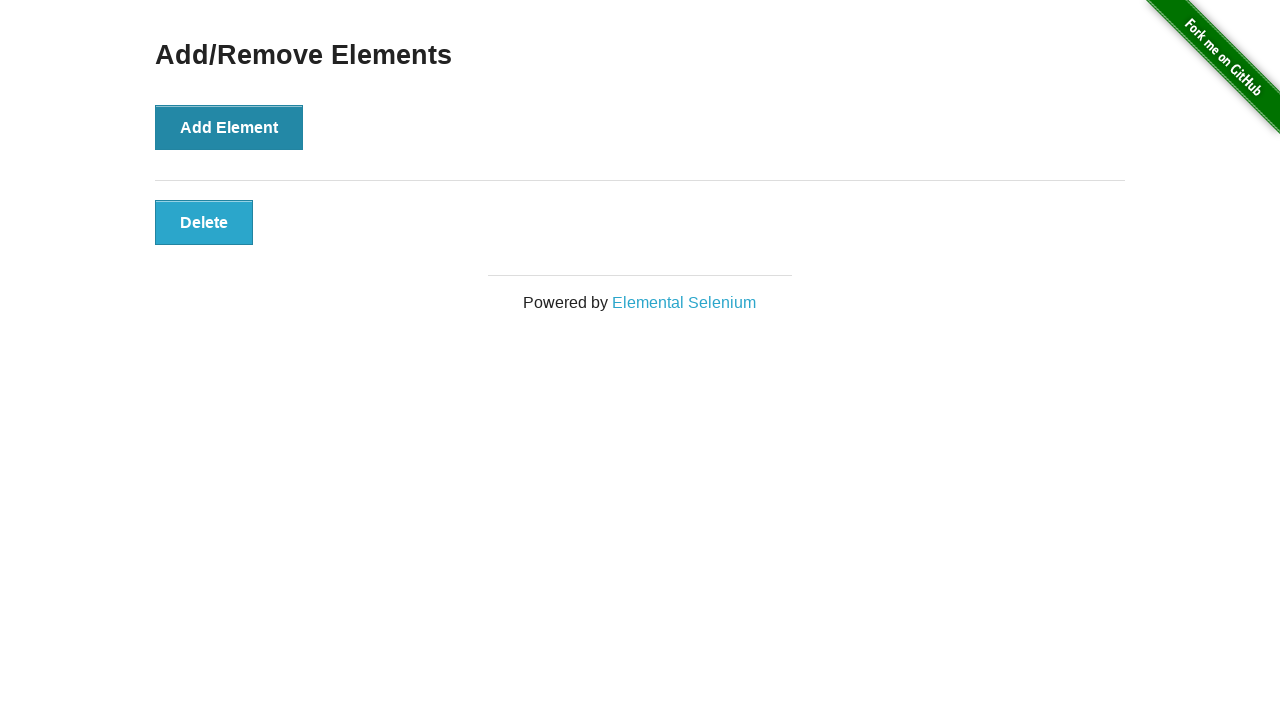

Clicked Delete button to remove the dynamically created element at (204, 222) on button[onclick='deleteElement()']
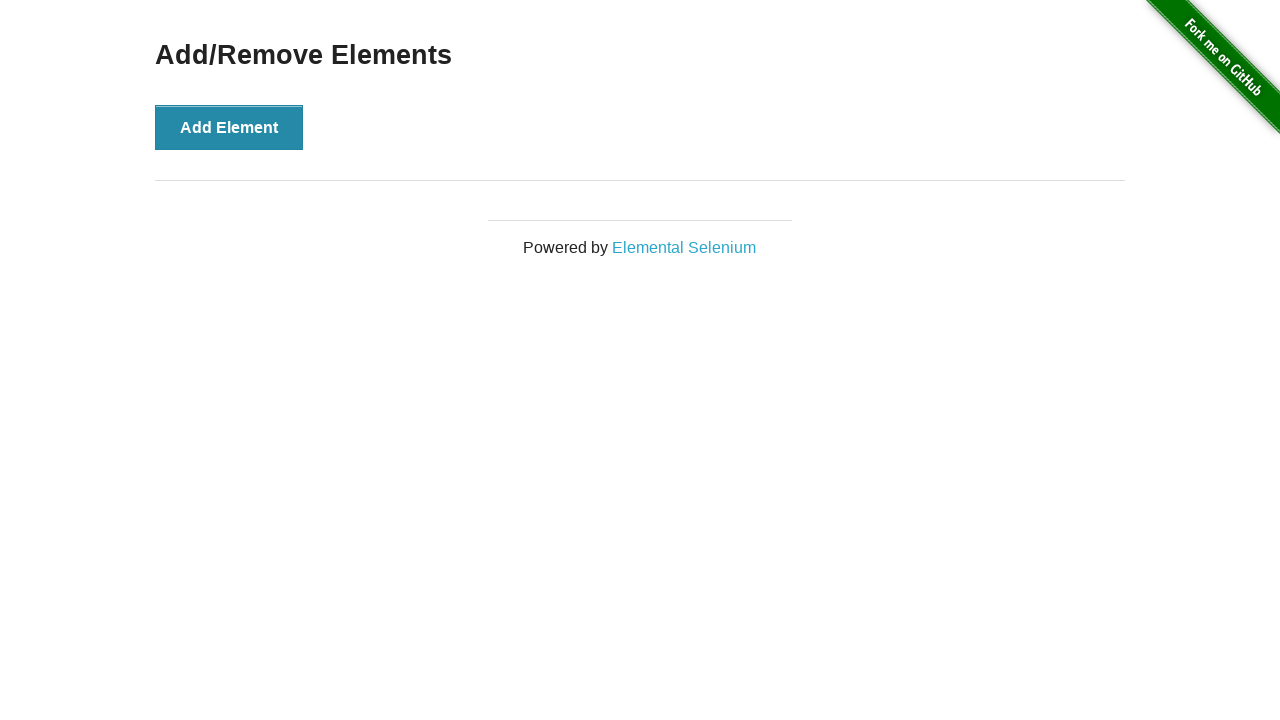

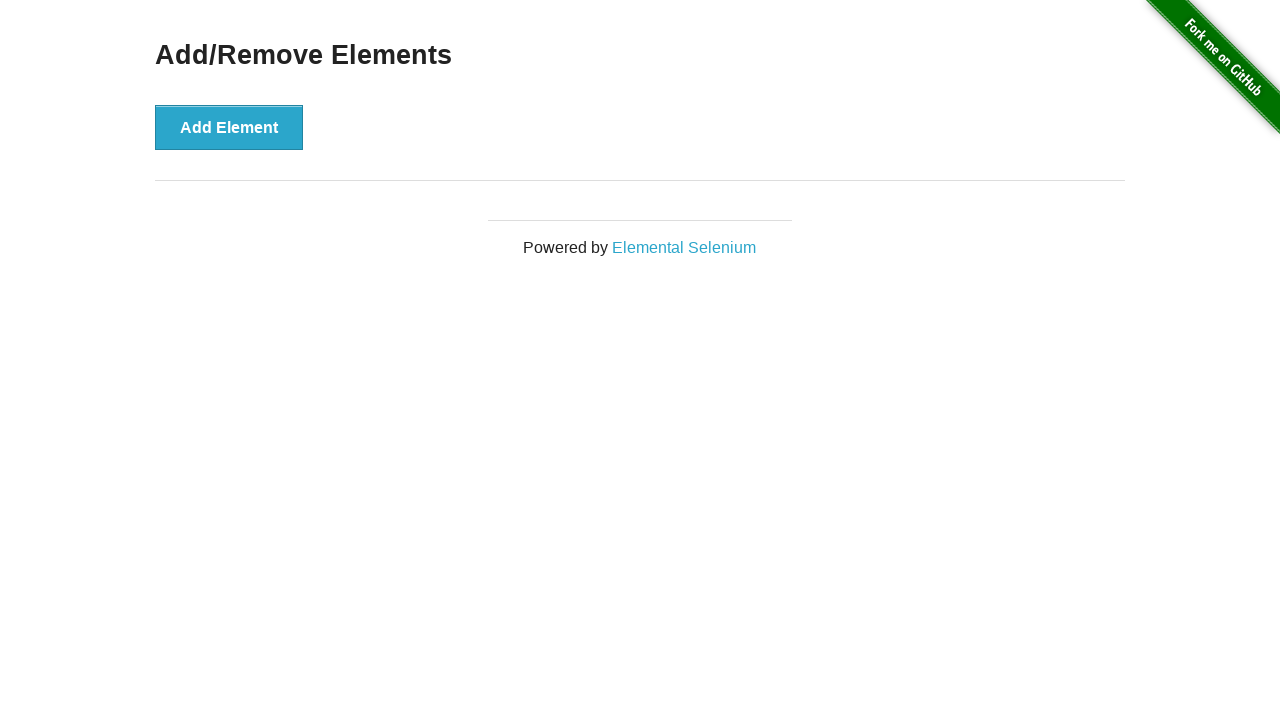